Verifies that the Privacy Policy and Terms & Conditions footer links navigate to the correct policy pages by clicking each link and checking the resulting URL.

Starting URL: https://stage.onlinedegrees.nku.edu/

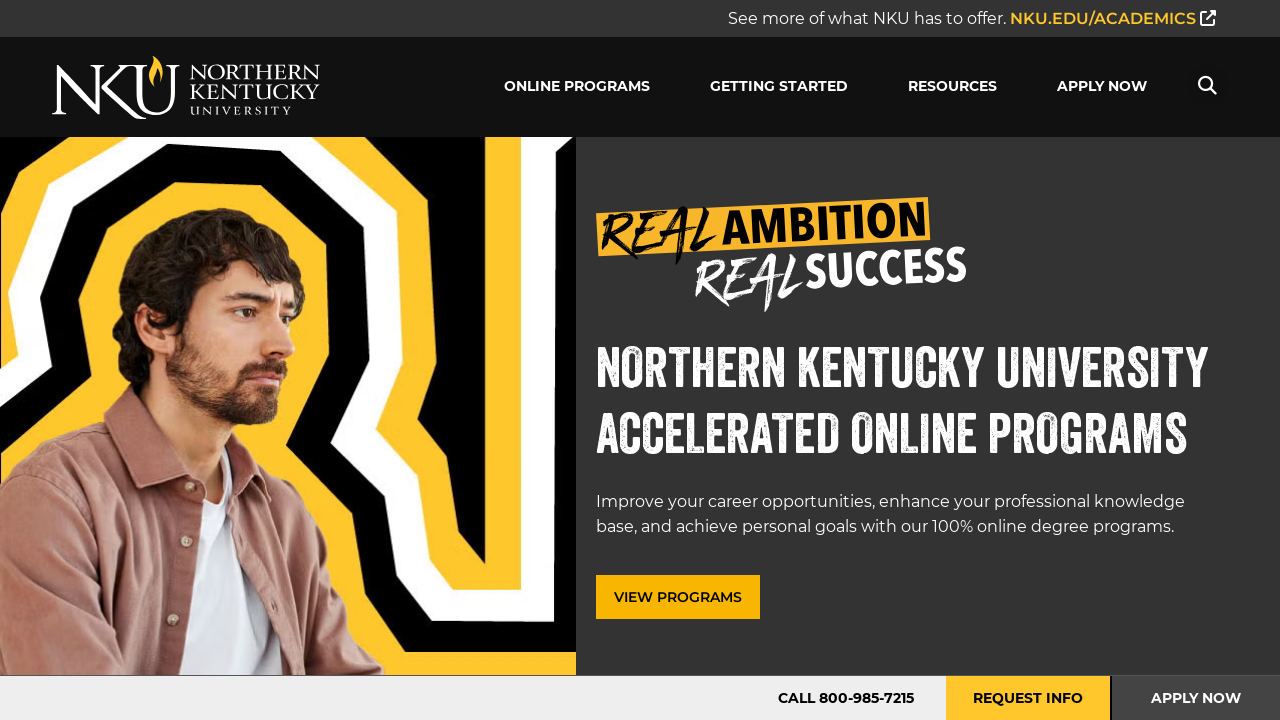

Privacy Policy link is visible
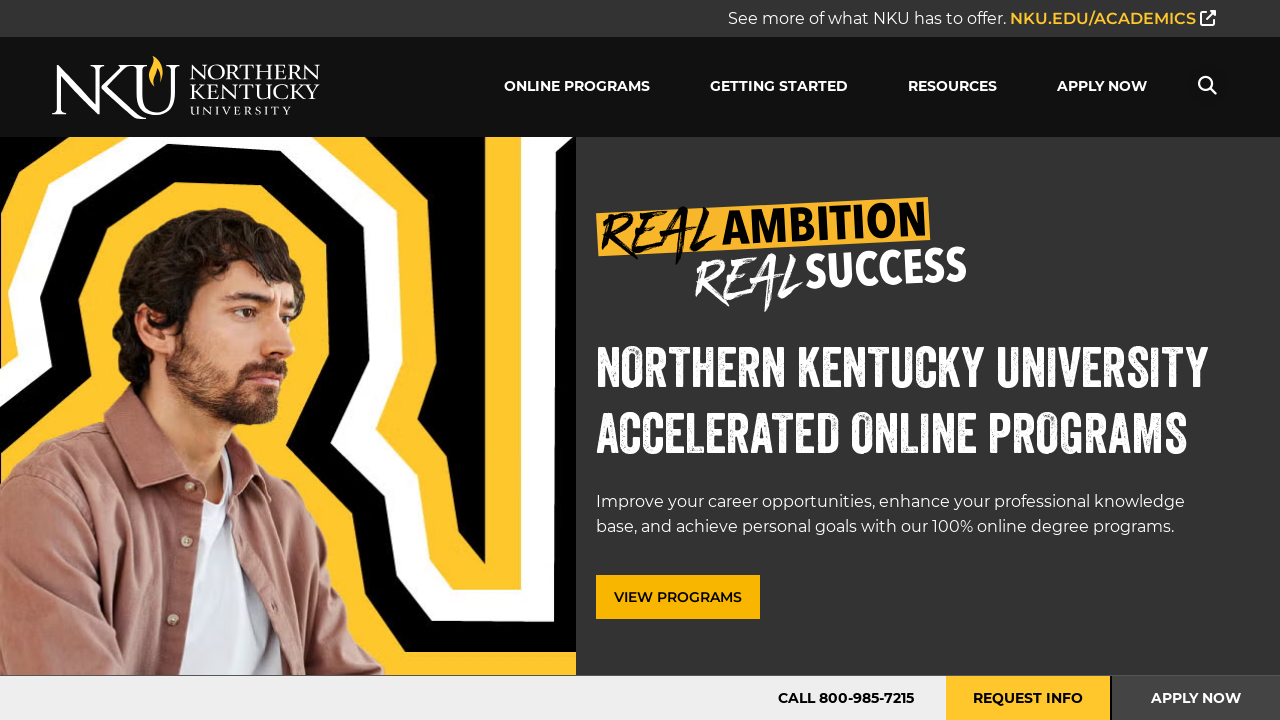

Removed target='_blank' attribute from Privacy Policy link
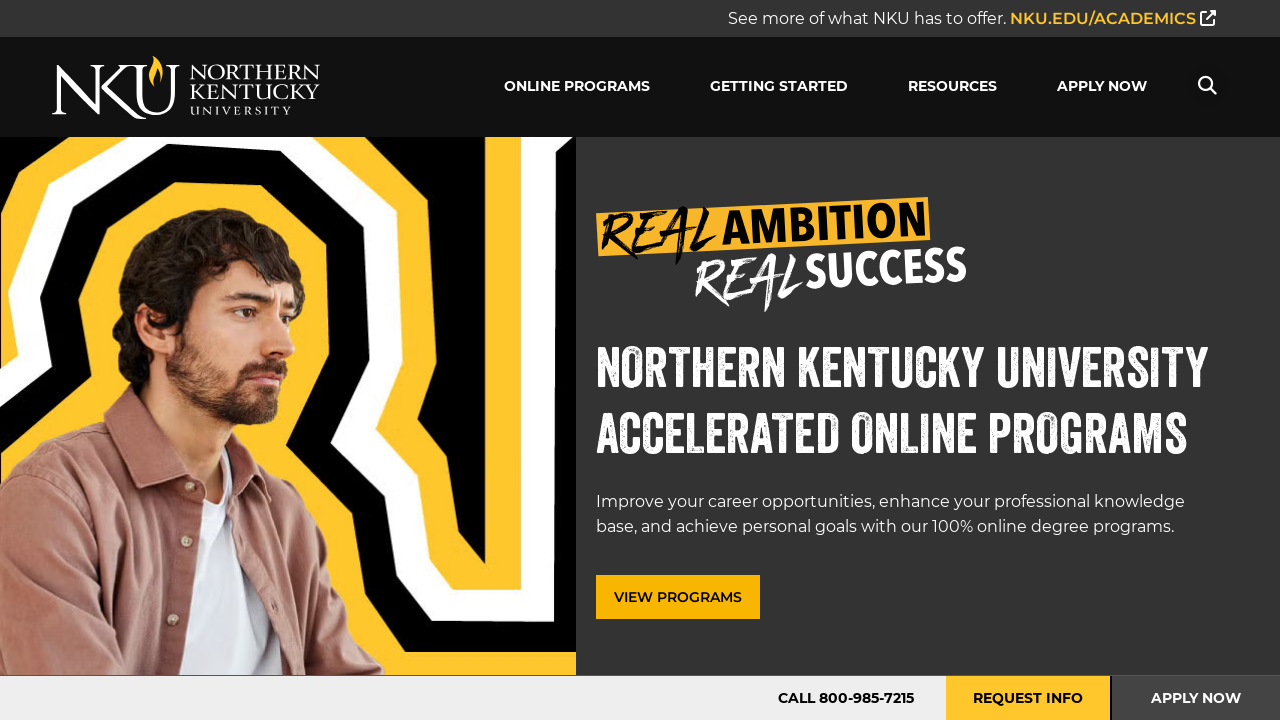

Clicked Privacy Policy link at (369, 360) on a[href="https://policies.risepoint.com/privacy-partner/"]
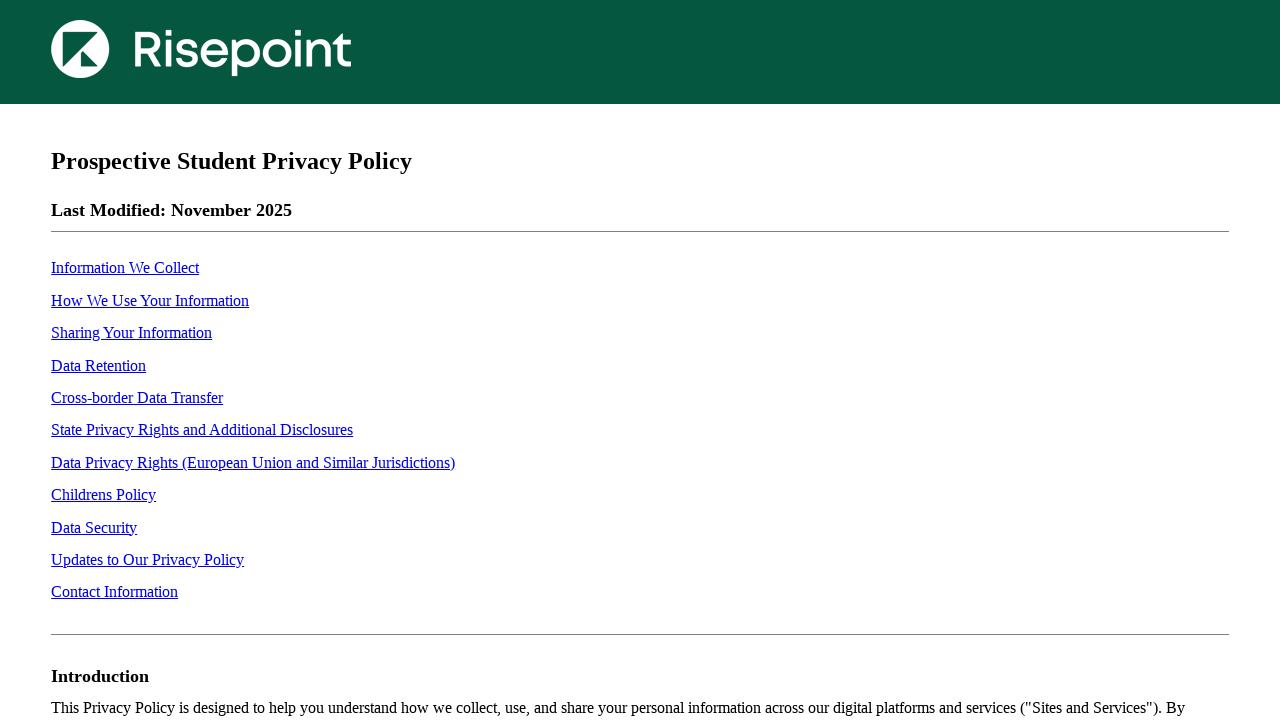

Privacy Policy page loaded (networkidle)
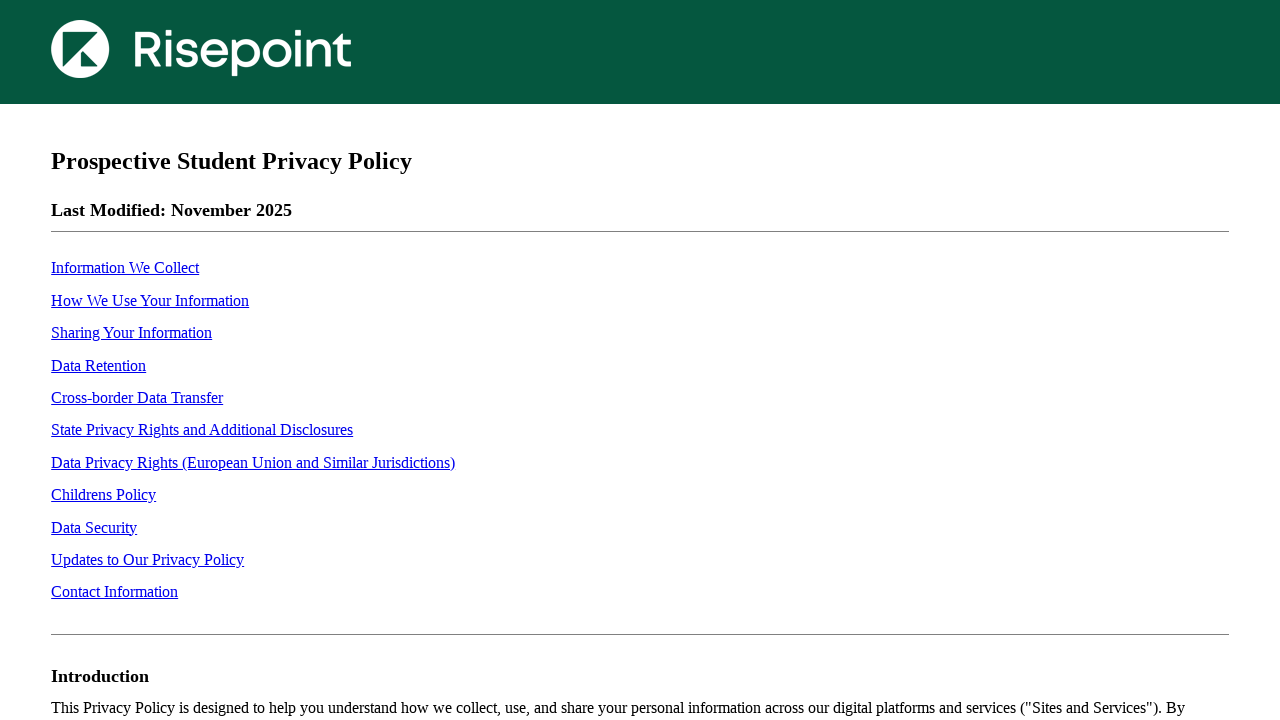

Verified Privacy Policy page URL is correct
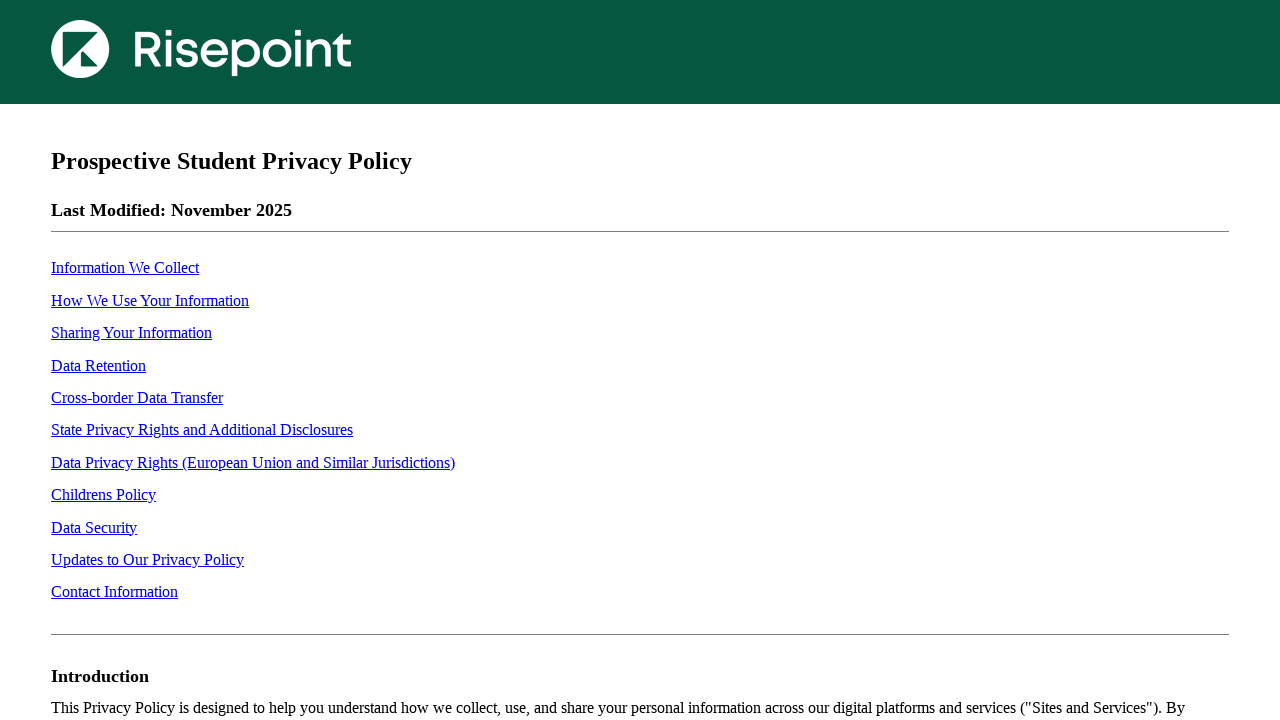

Navigated back to homepage
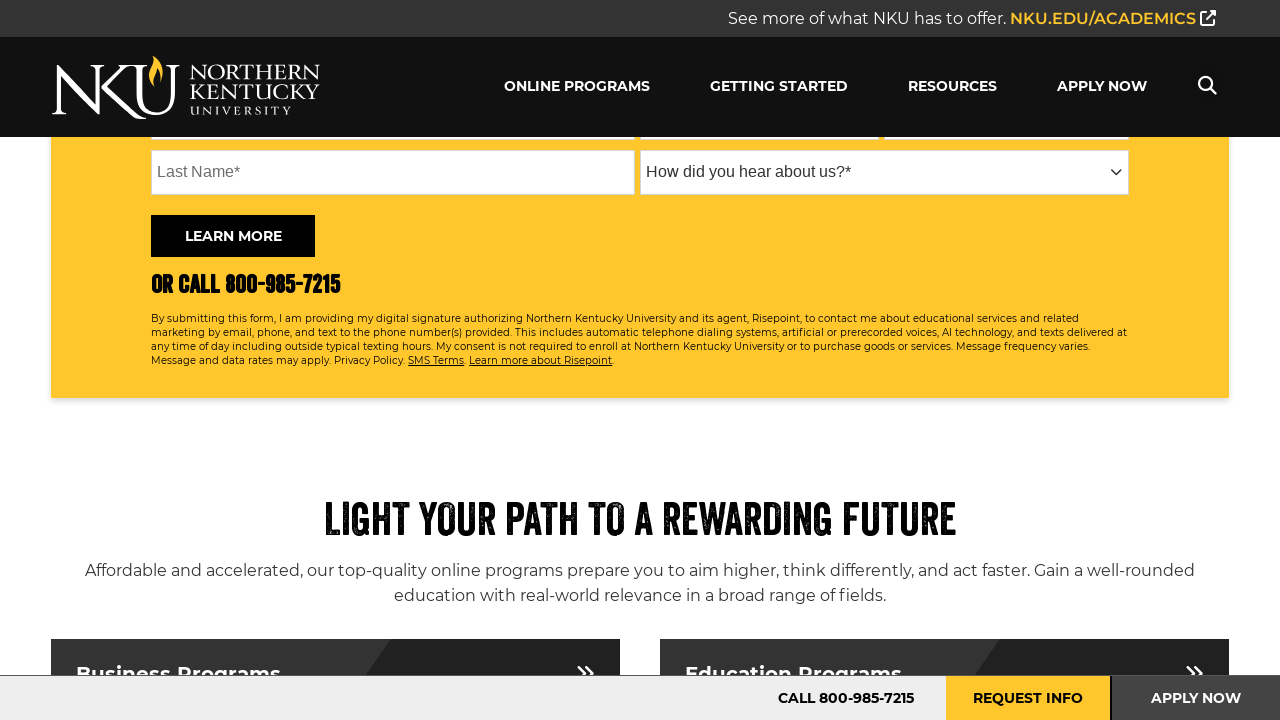

Homepage loaded (networkidle)
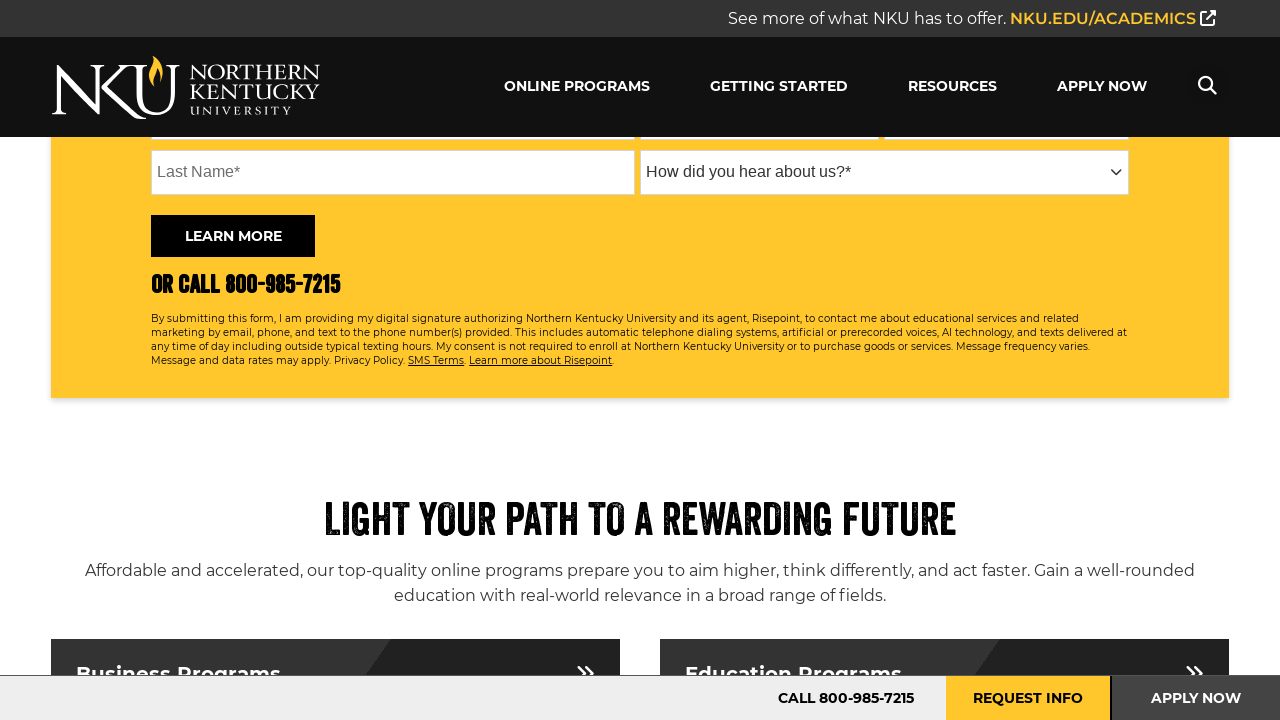

Terms & Conditions link is visible
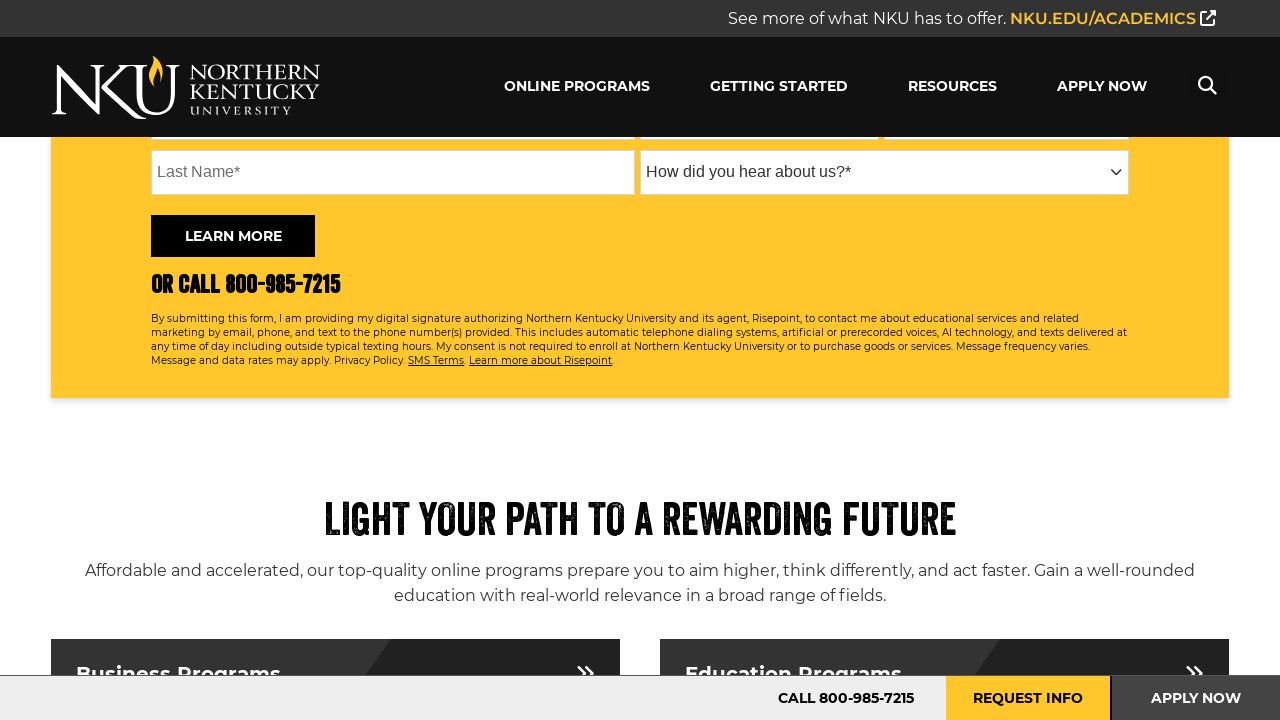

Removed target='_blank' attribute from Terms & Conditions link
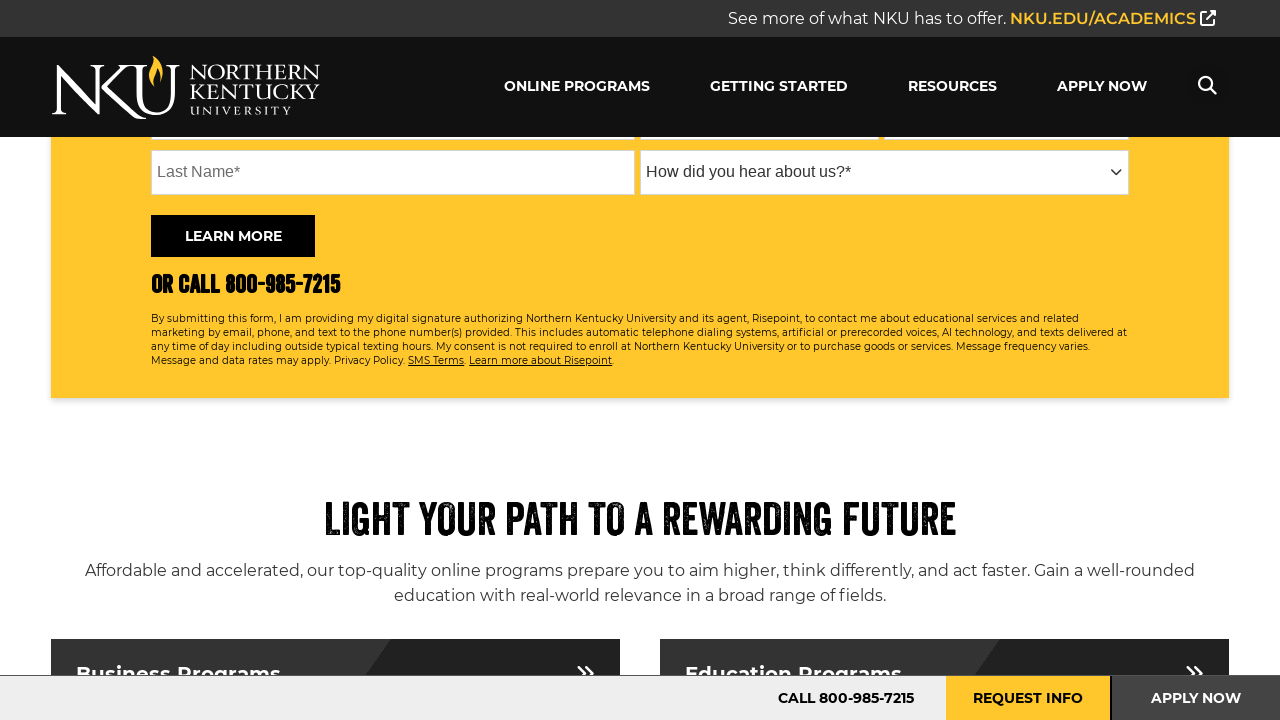

Clicked Terms & Conditions link at (484, 523) on a[href="https://policies.risepoint.com/terms-partner/"]
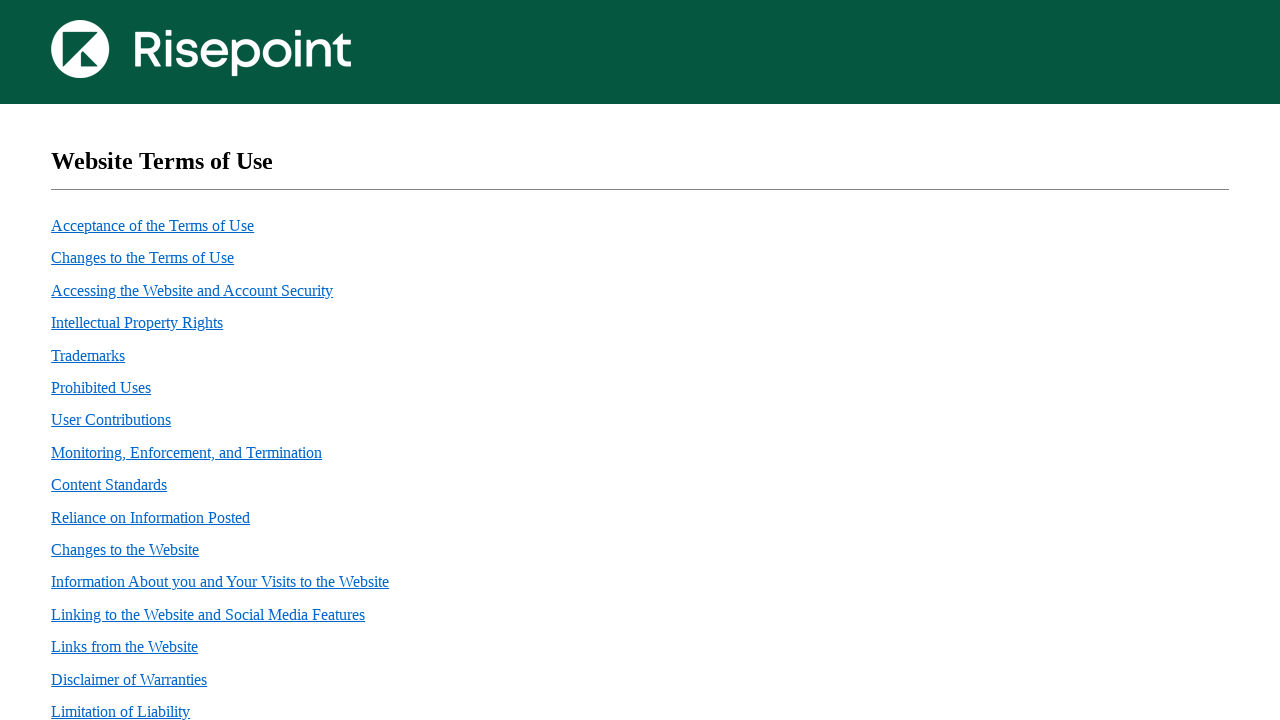

Terms & Conditions page loaded (networkidle)
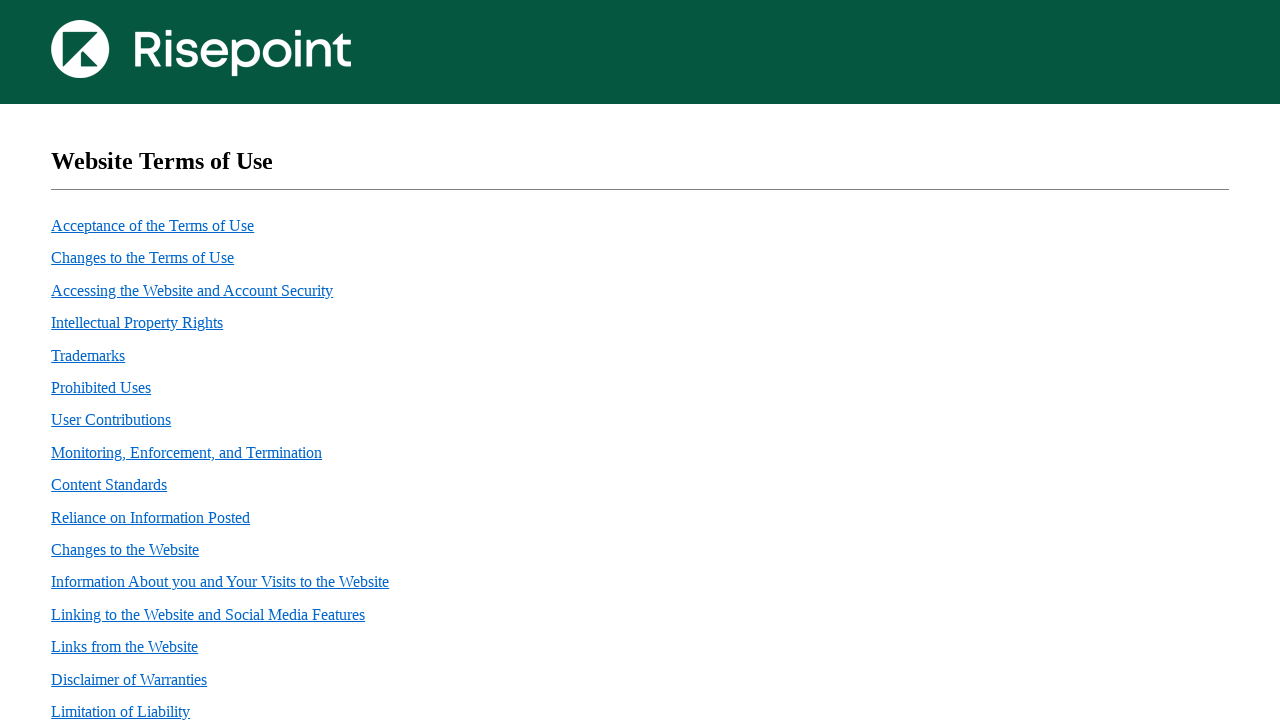

Verified Terms & Conditions page URL is correct
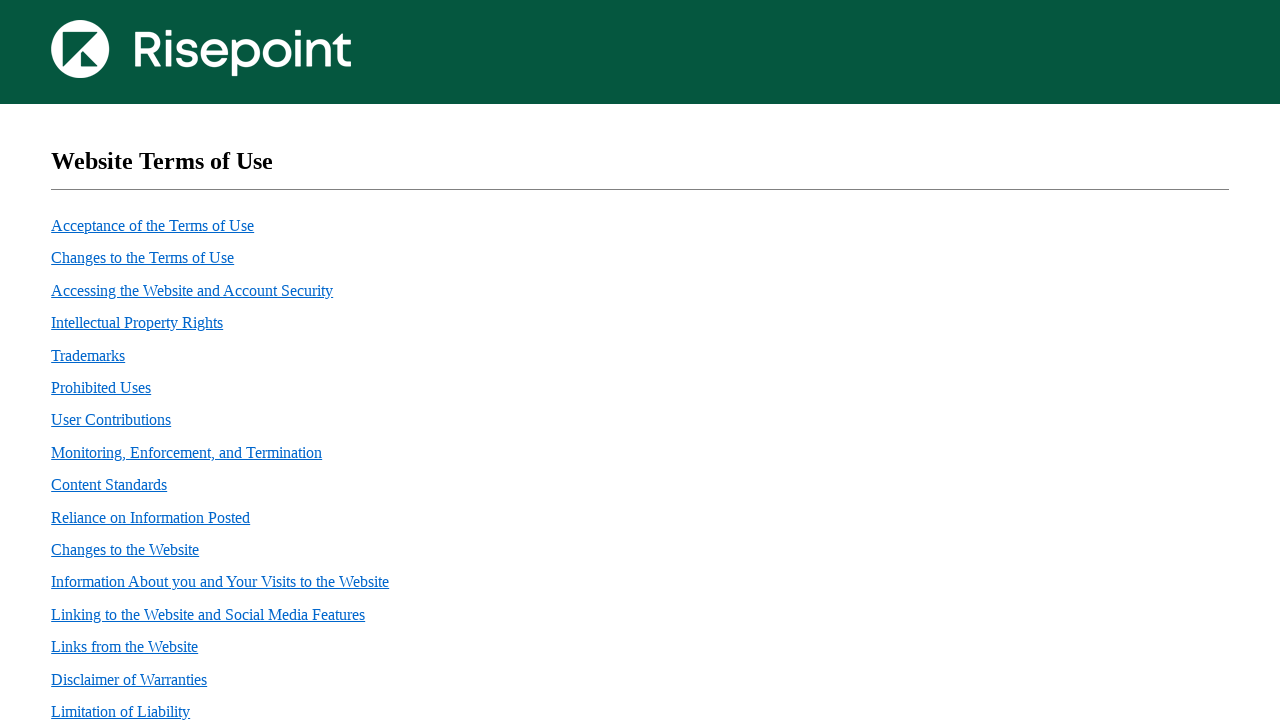

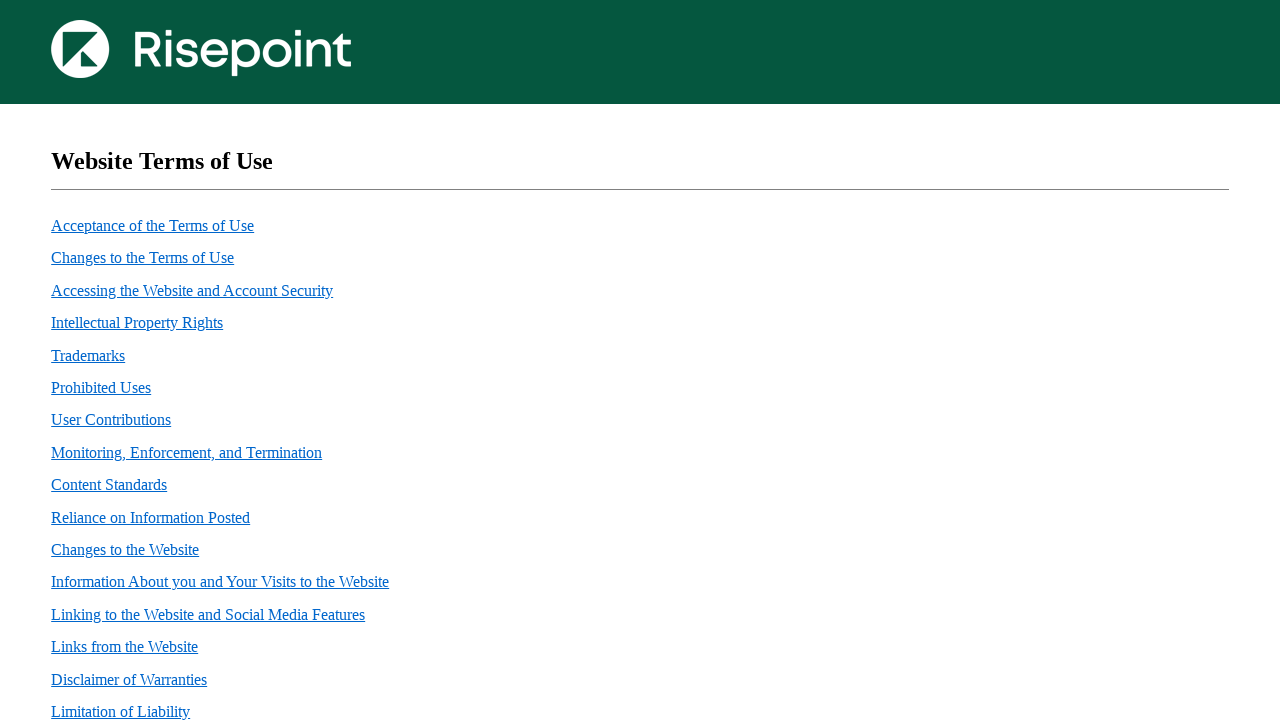